Navigates to Cornell Tech CETA resources page and clicks on a dropdown menu element (likely the "News" navigation item)

Starting URL: https://ceta.tech.cornell.edu/resources

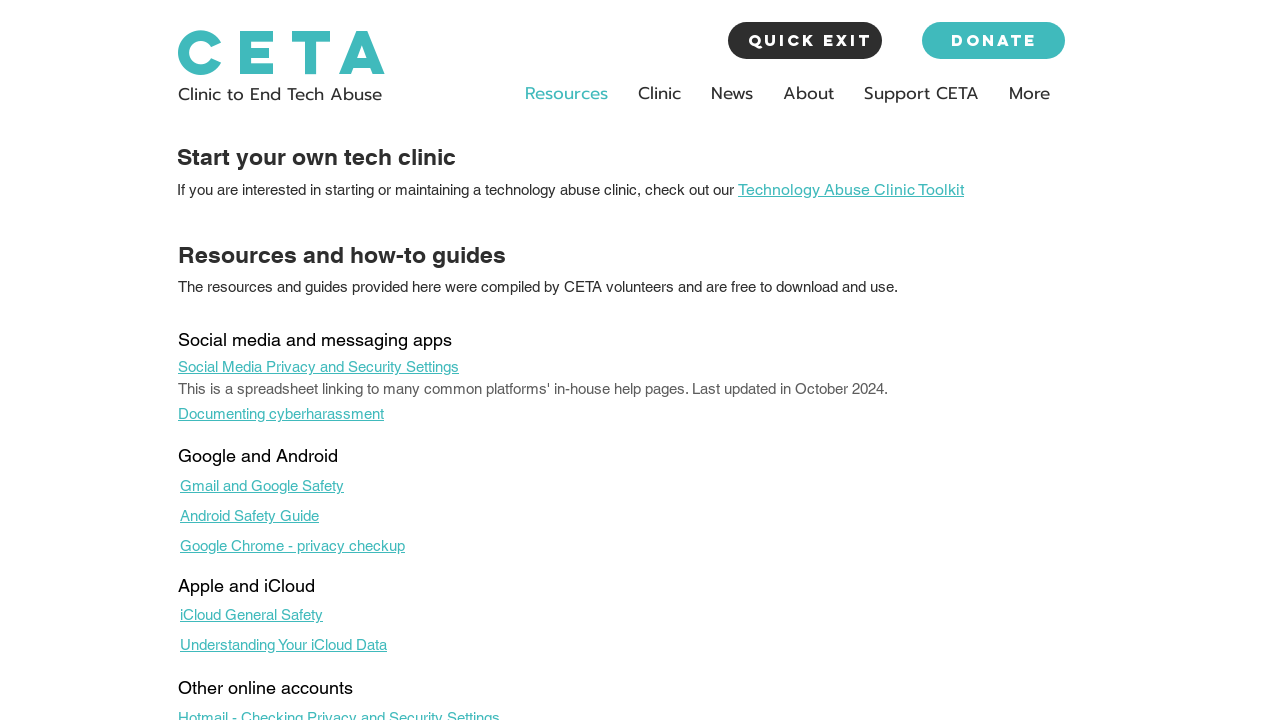

Clicked on the News dropdown menu element at (732, 91) on #DrpDwnMn02
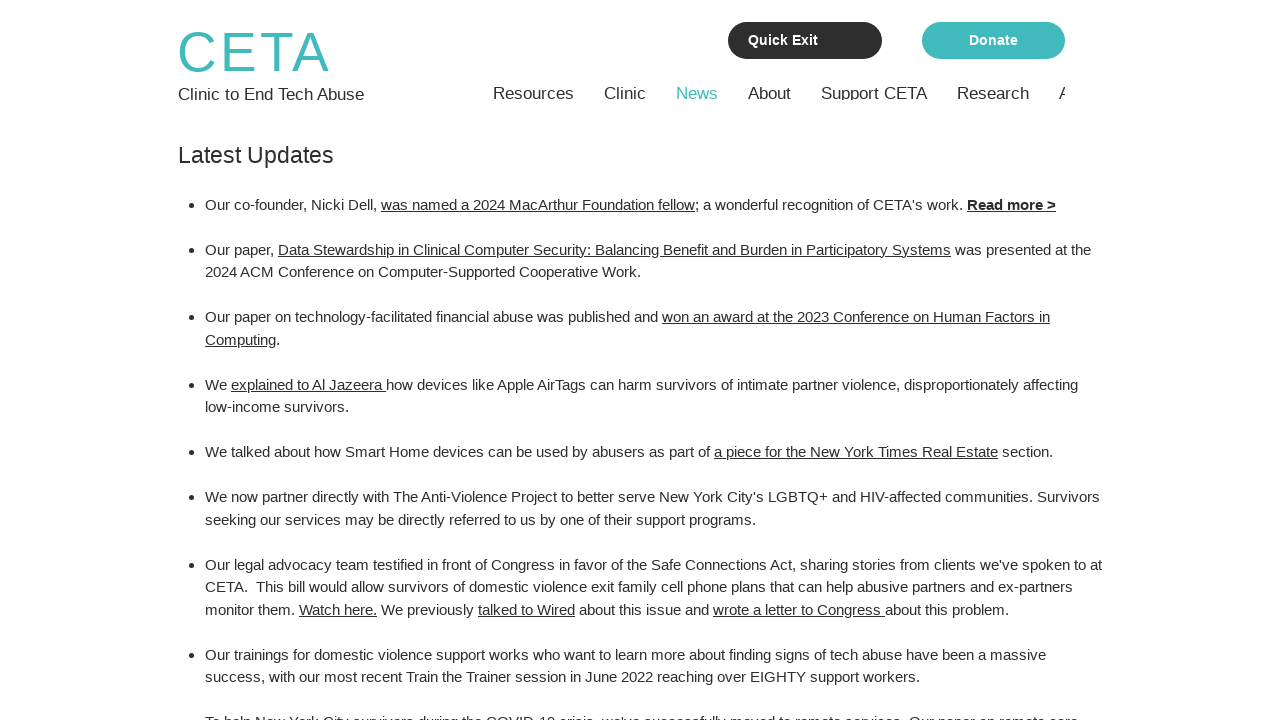

Waited 500ms for dropdown menu to open
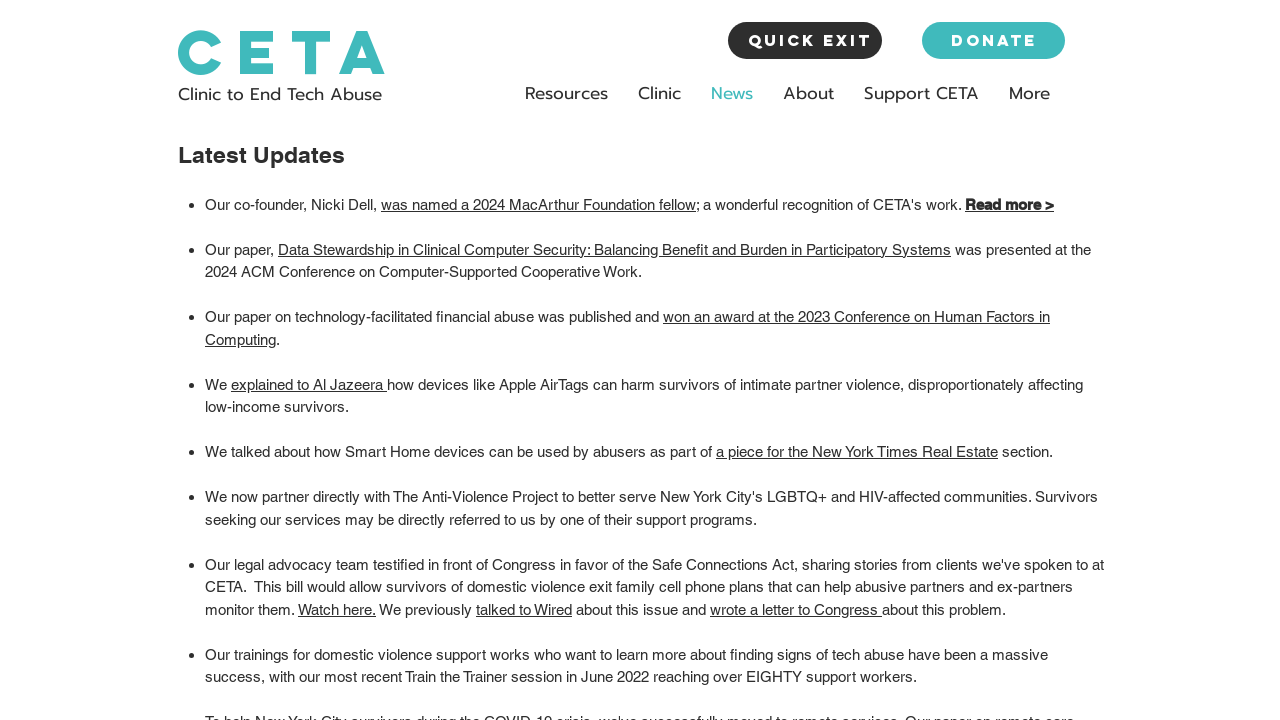

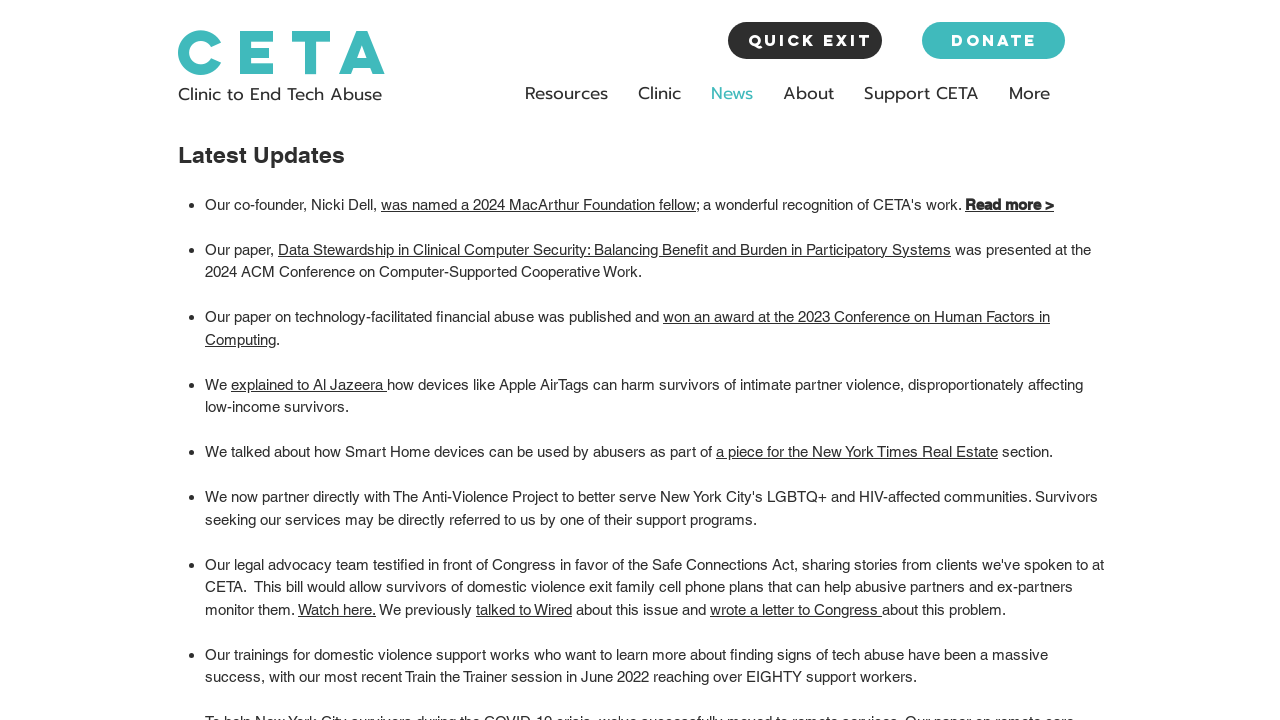